Tests date picker by directly entering a date and pressing Enter

Starting URL: https://formy-project.herokuapp.com/datepicker

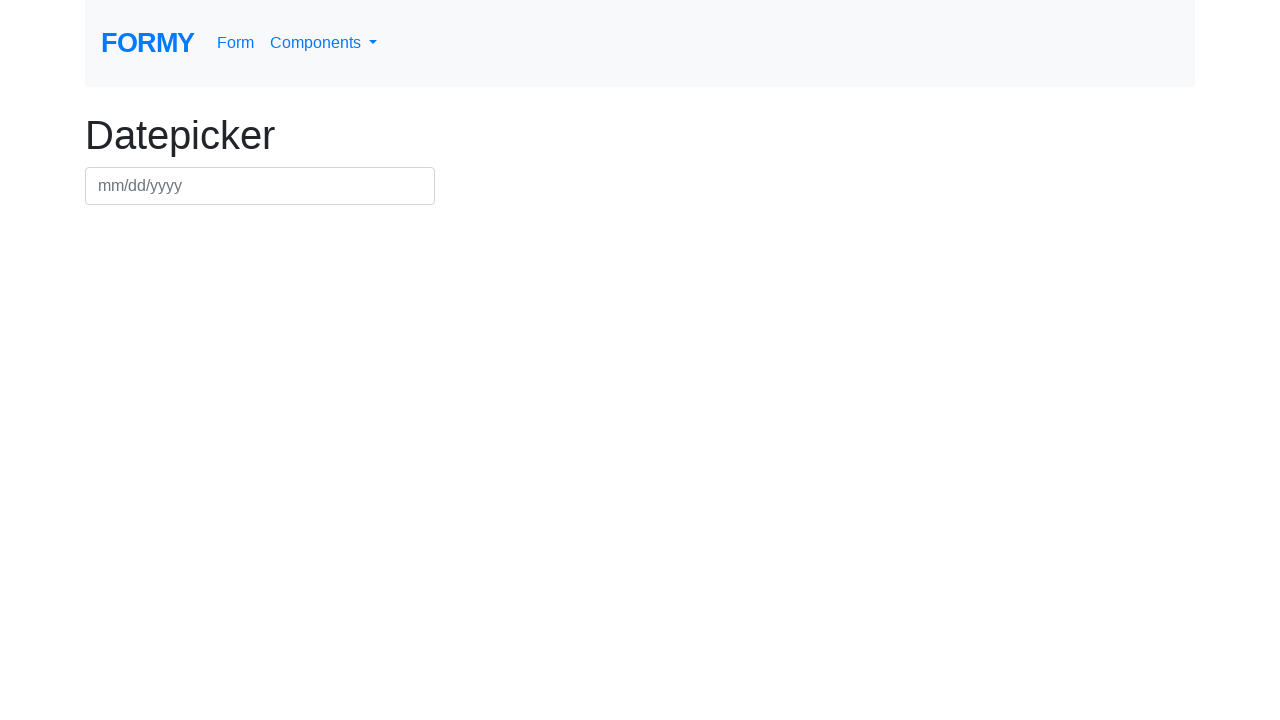

Filled date picker field with '03/20/2003' on #datepicker
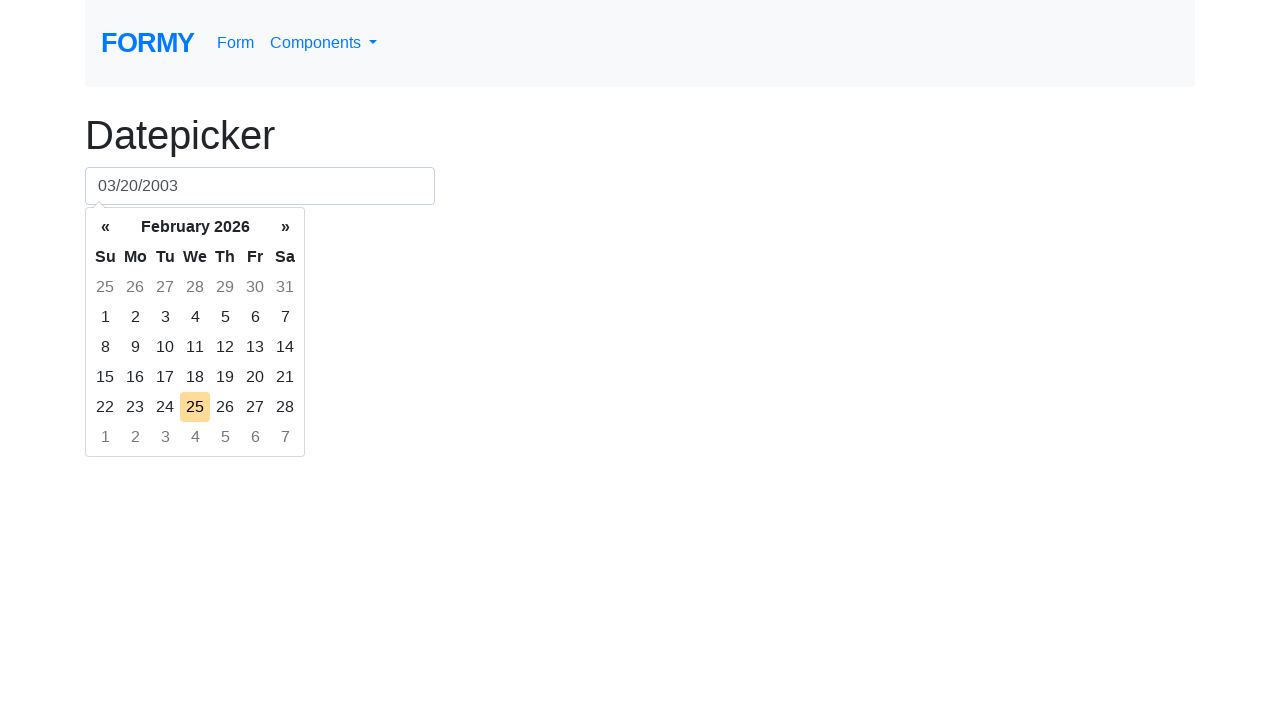

Pressed Enter to confirm date selection on #datepicker
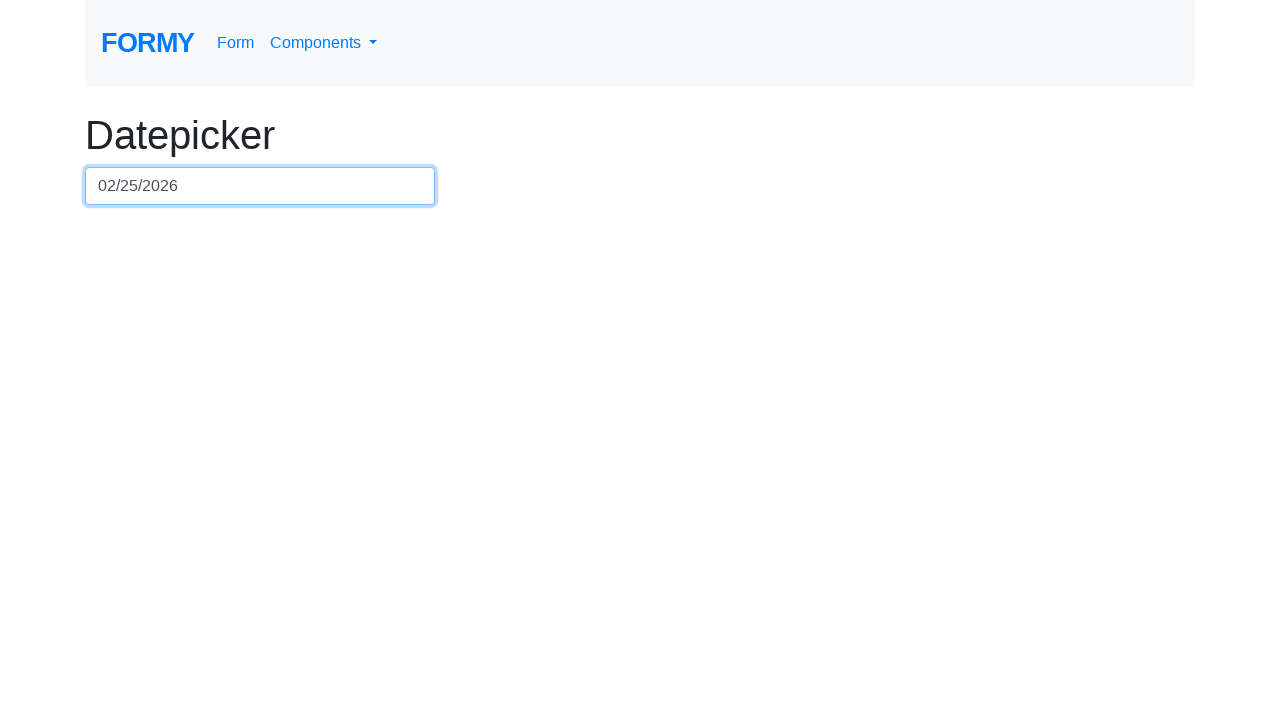

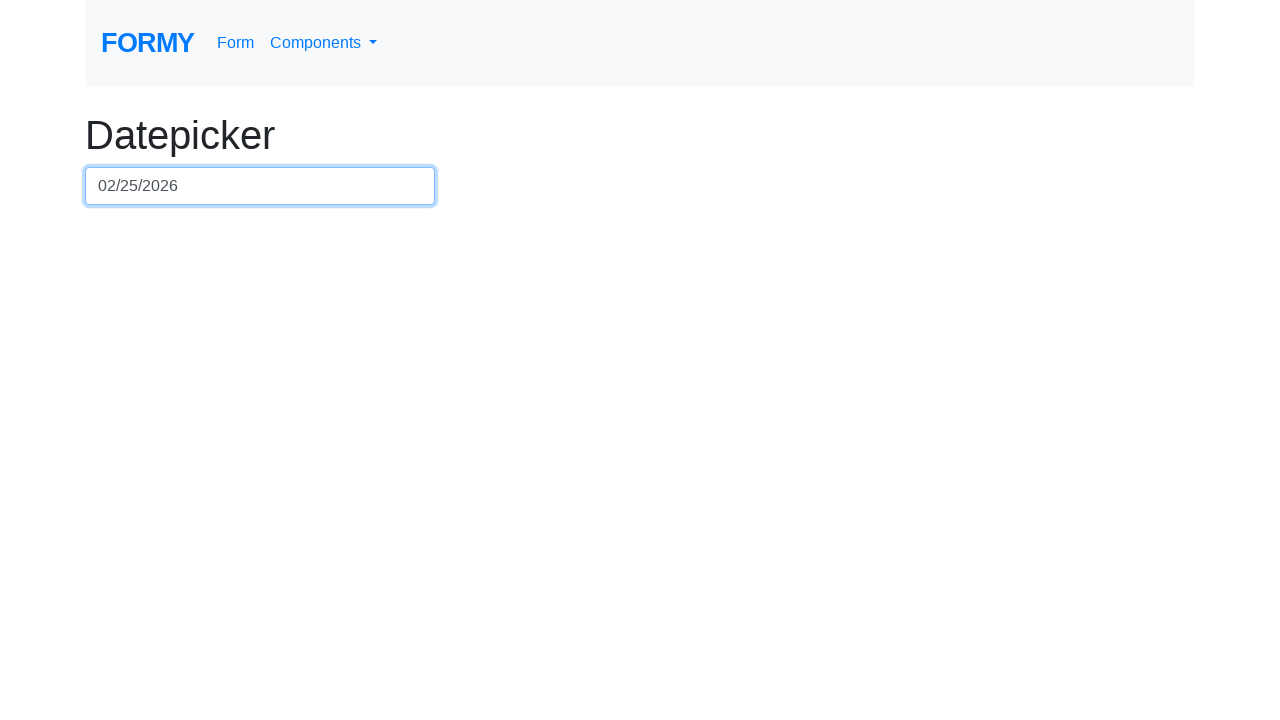